Tests sorting the Email column in ascending order by clicking the column header and verifying the text values are sorted alphabetically.

Starting URL: http://the-internet.herokuapp.com/tables

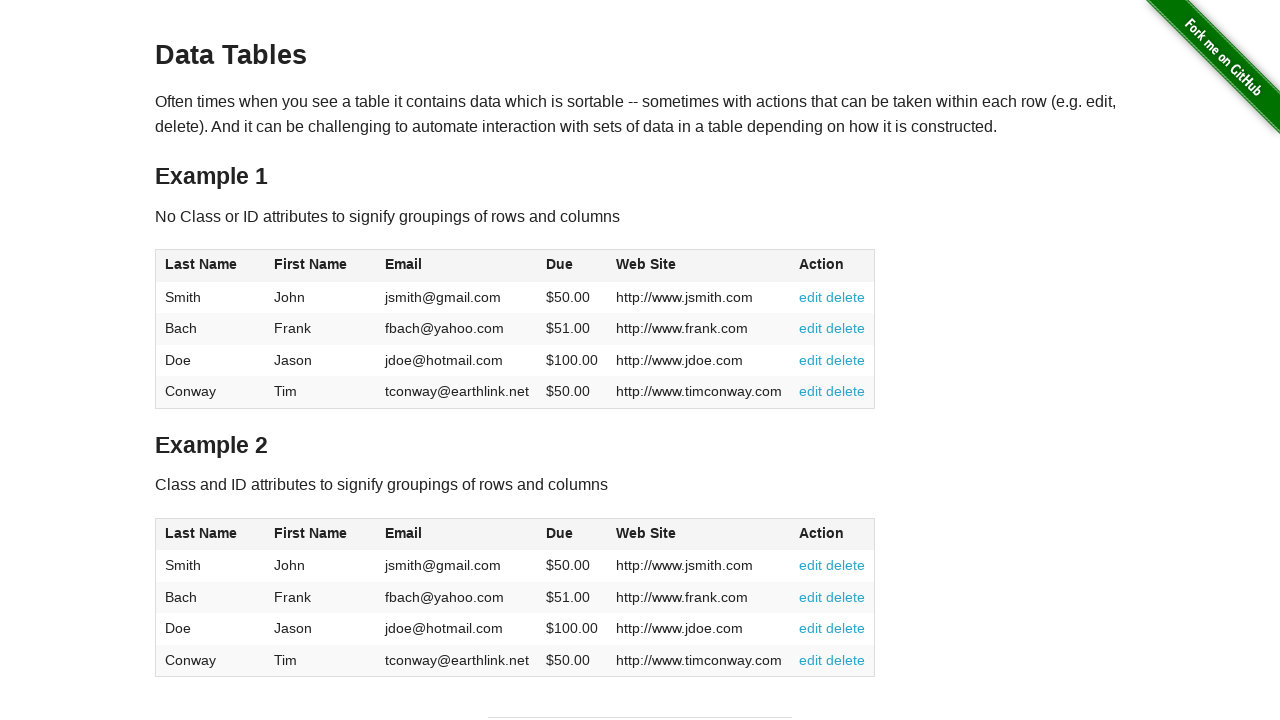

Clicked Email column header to sort at (457, 266) on #table1 thead tr th:nth-of-type(3)
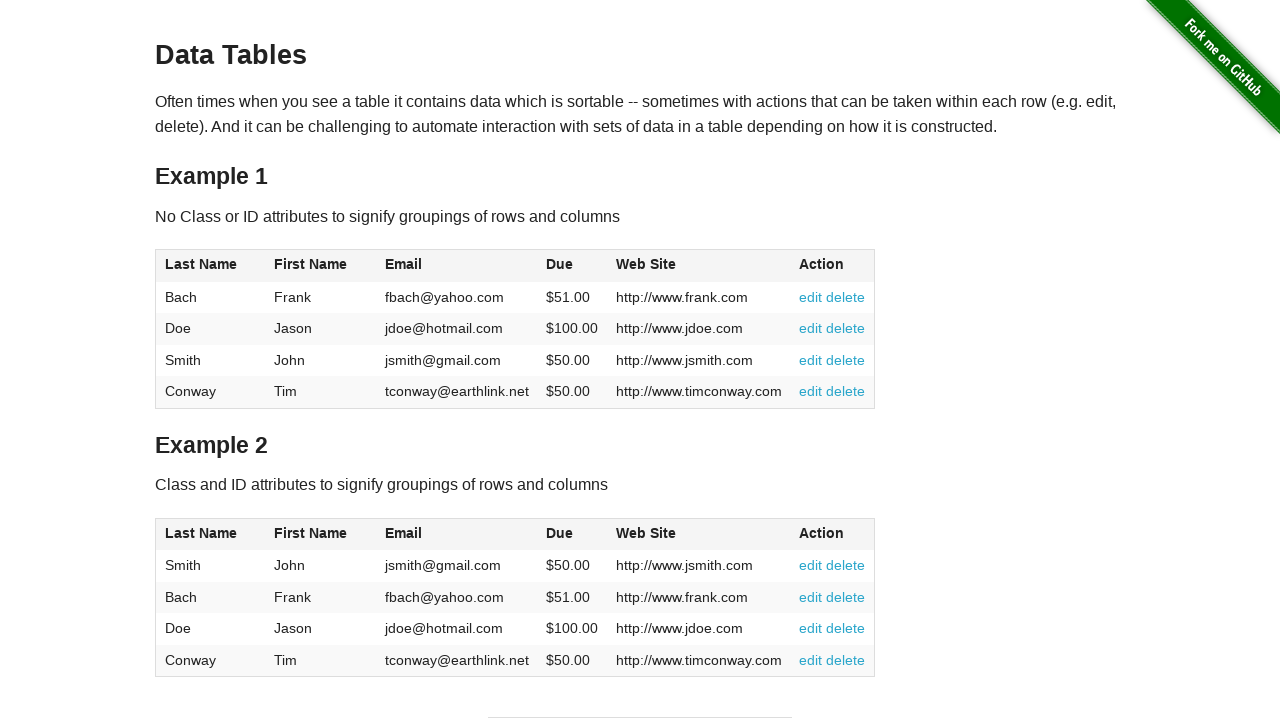

Table sorted and Email column cells are visible
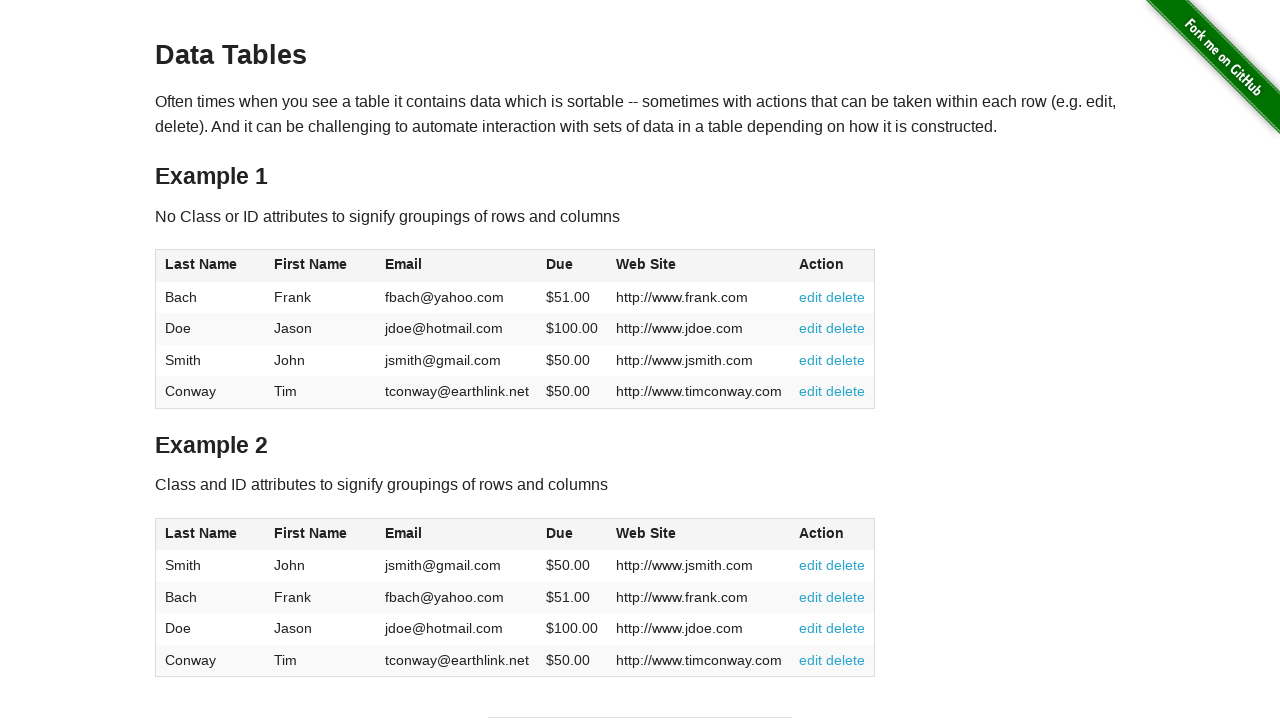

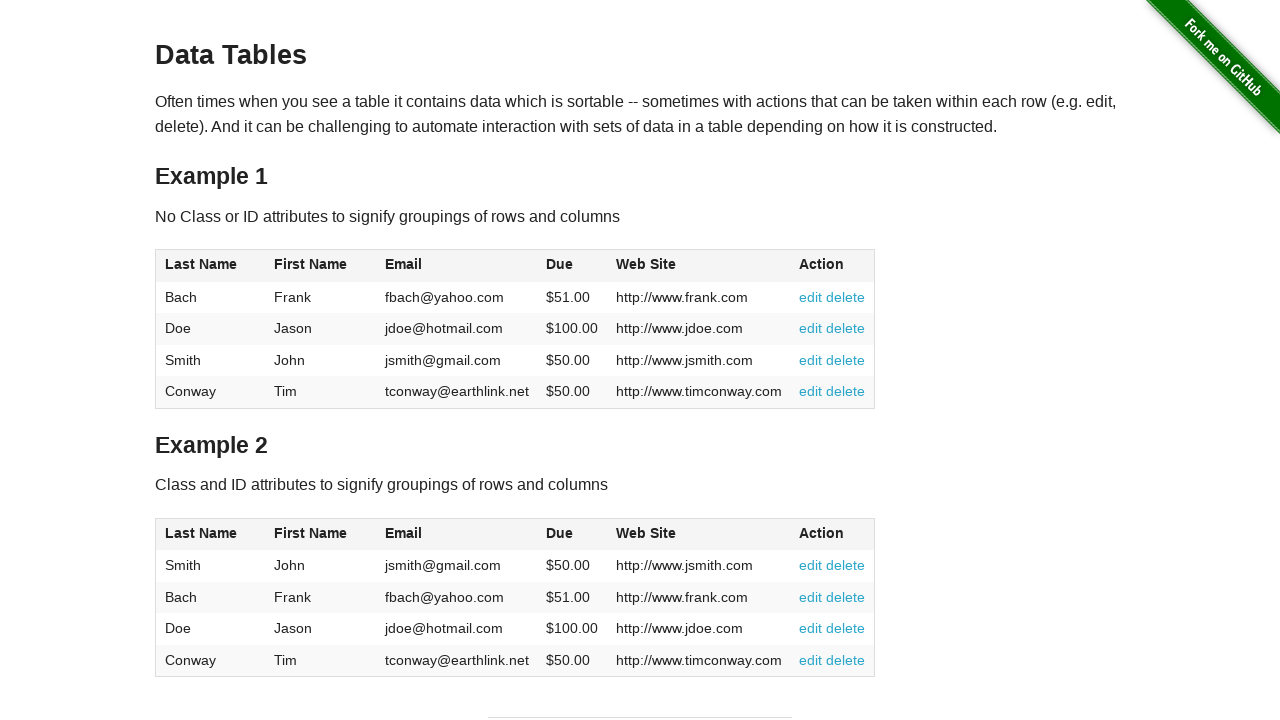